Tests the accordion functionality on the recruiting page by clicking through each process section (Understanding your needs, Sourcing candidates, Technical evaluation, Cultural fit evaluation, Data-driven insights, Final selection and onboarding) to verify each expands and shows its detail content.

Starting URL: https://nozzmo.com/recruiting

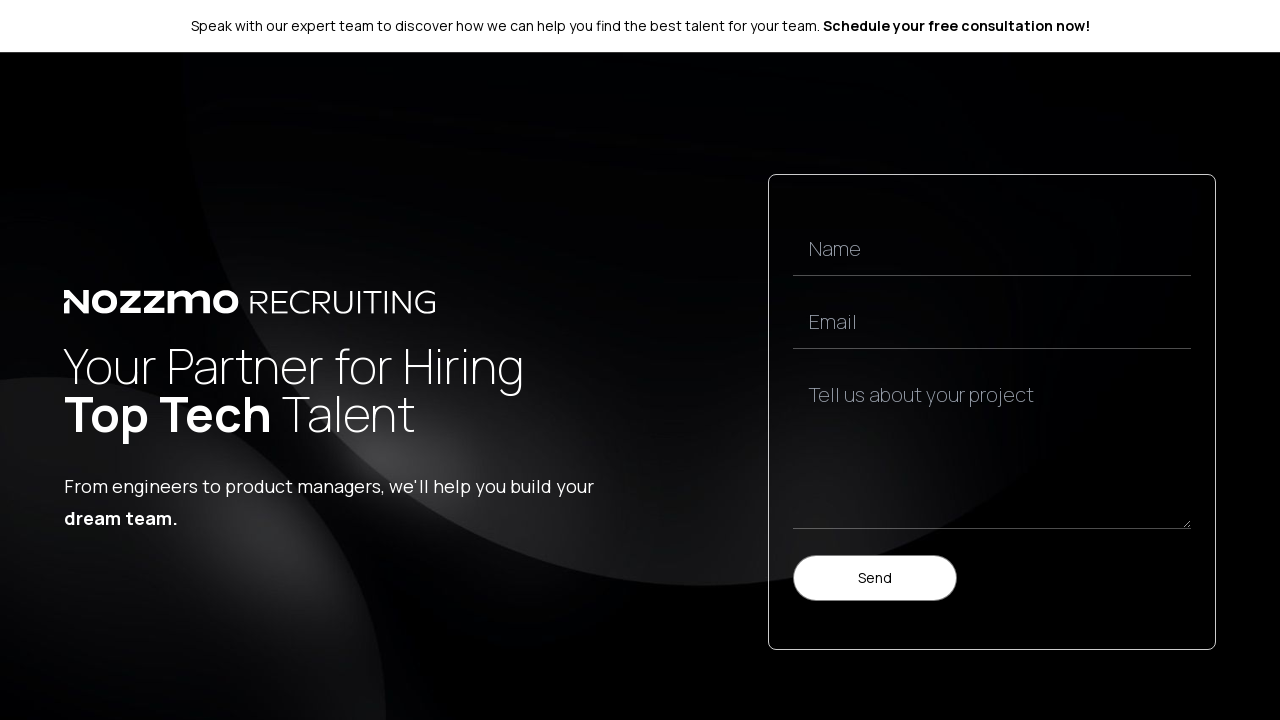

Clicked 'Understanding your needs' accordion section at (548, 360) on internal:text="Understanding your needs"i
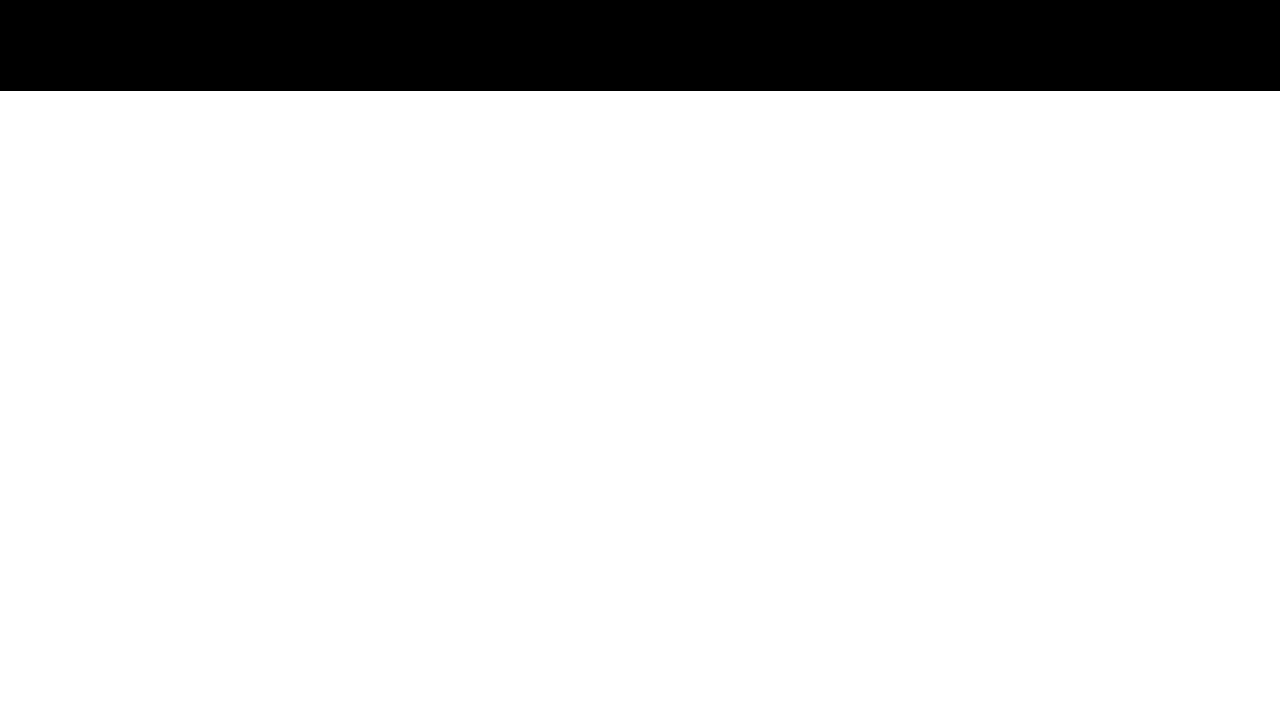

Waited 2 seconds for accordion content to display
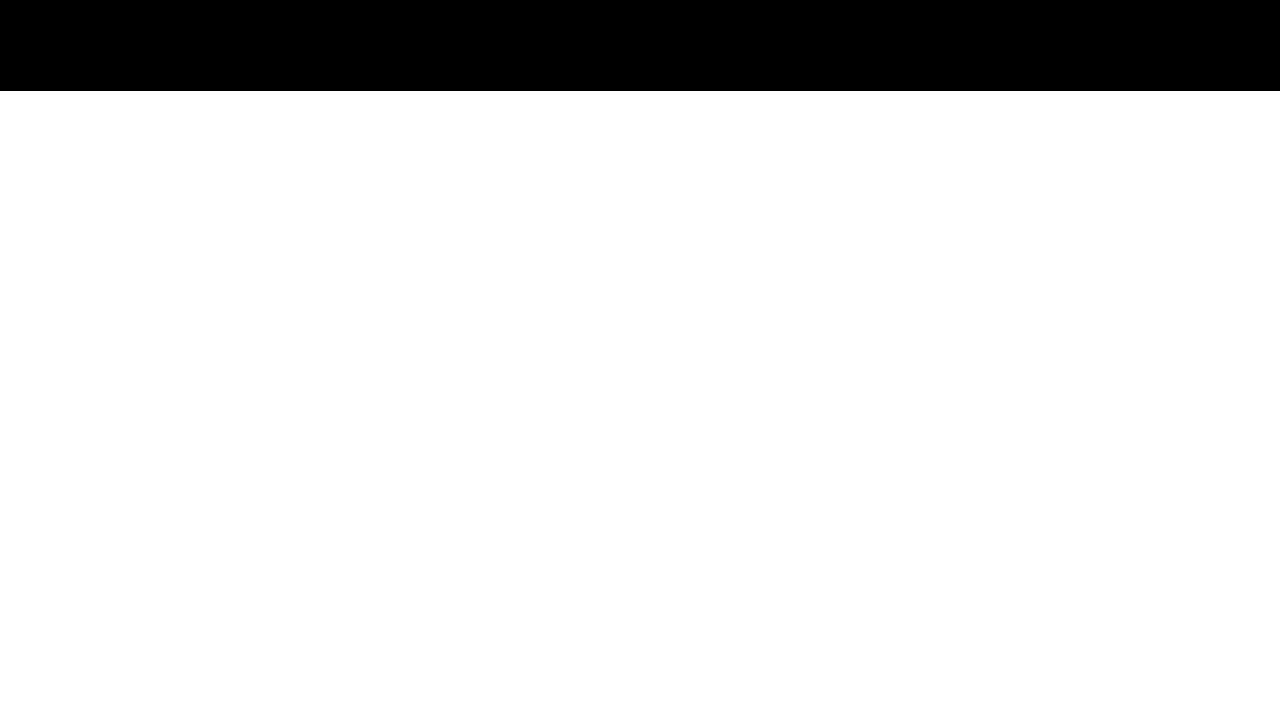

Clicked 'Sourcing candidates' accordion section at (511, 454) on internal:text="Sourcing candidates"i
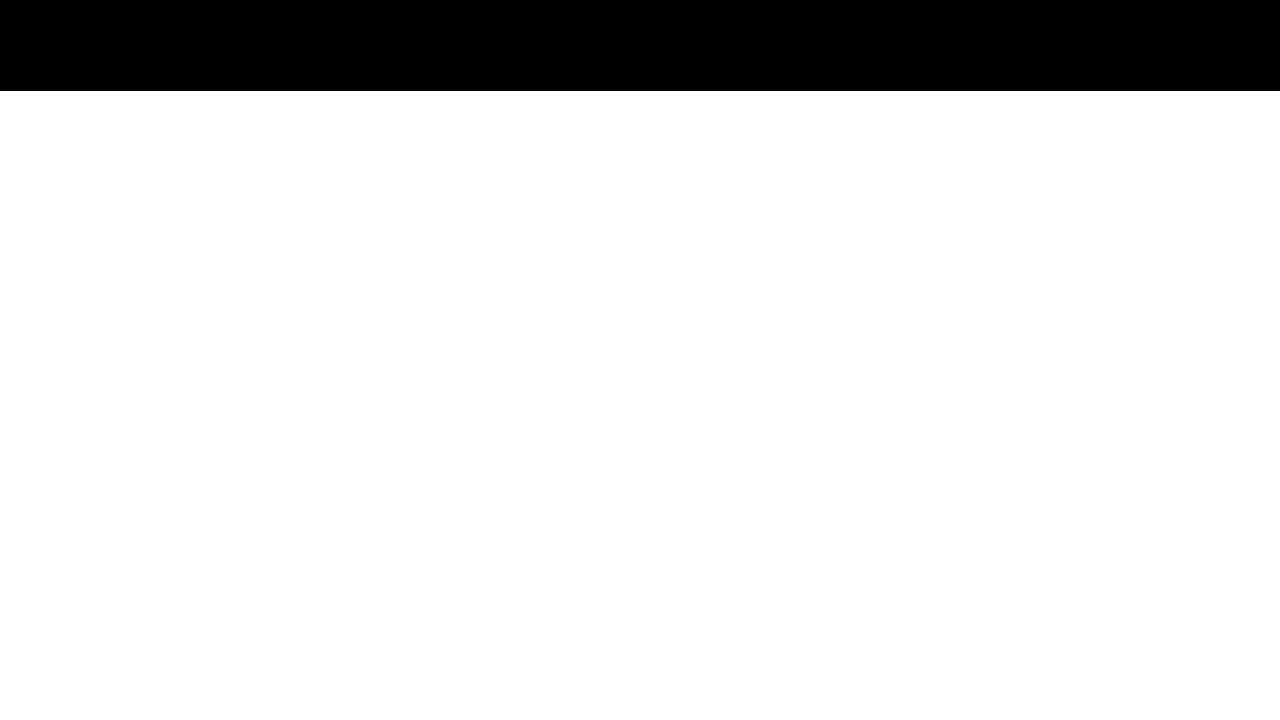

Waited 2 seconds for accordion content to display
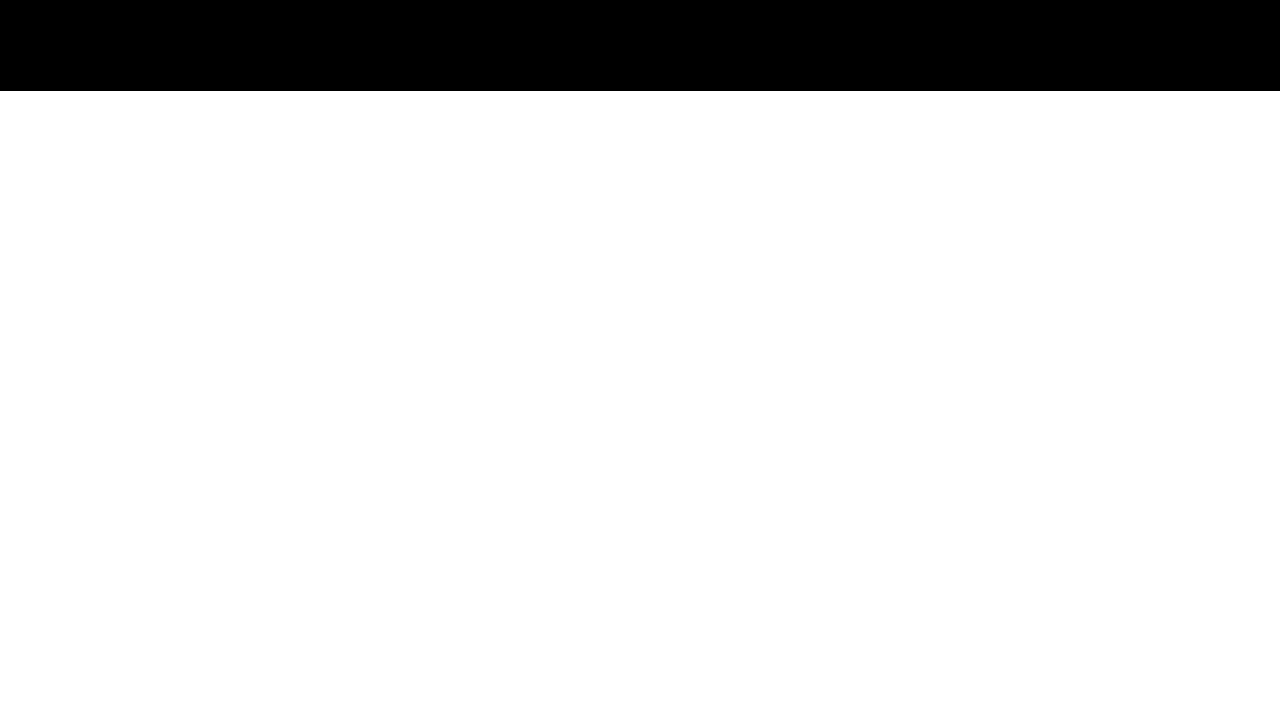

Clicked 'Technical evaluation' accordion section at (508, 546) on internal:text="Technical evaluation"i
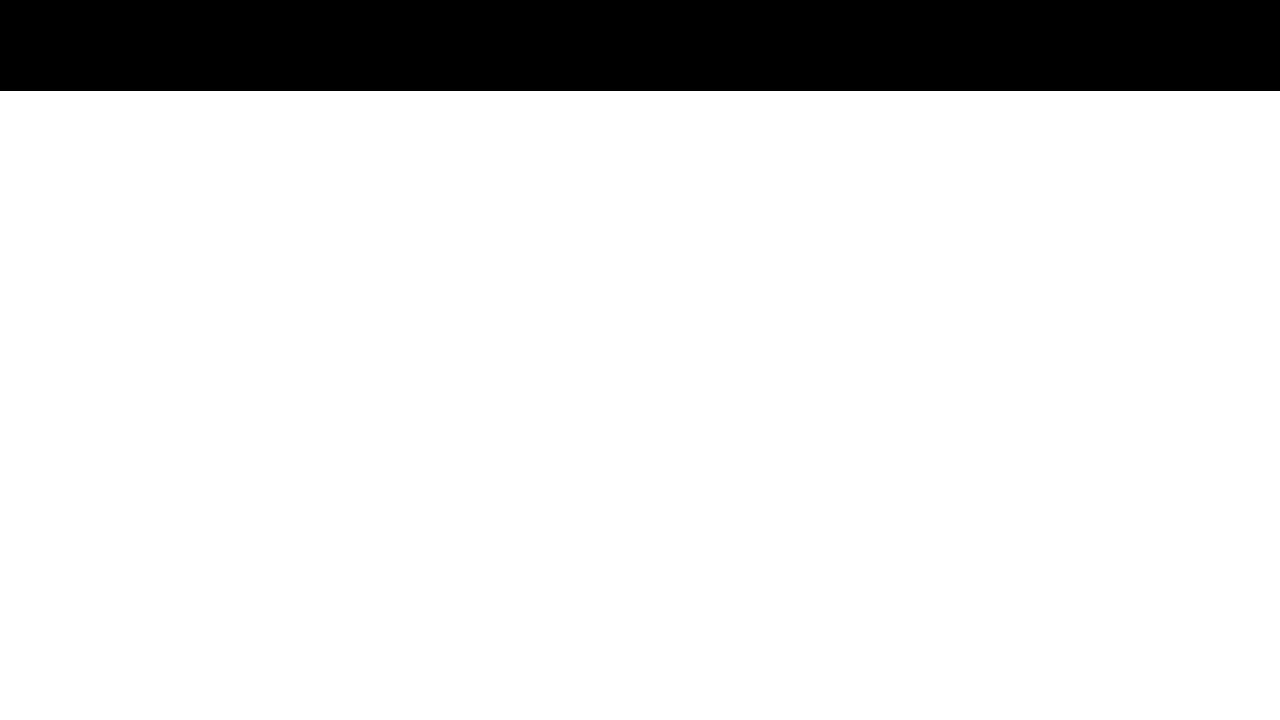

Waited 2 seconds for accordion content to display
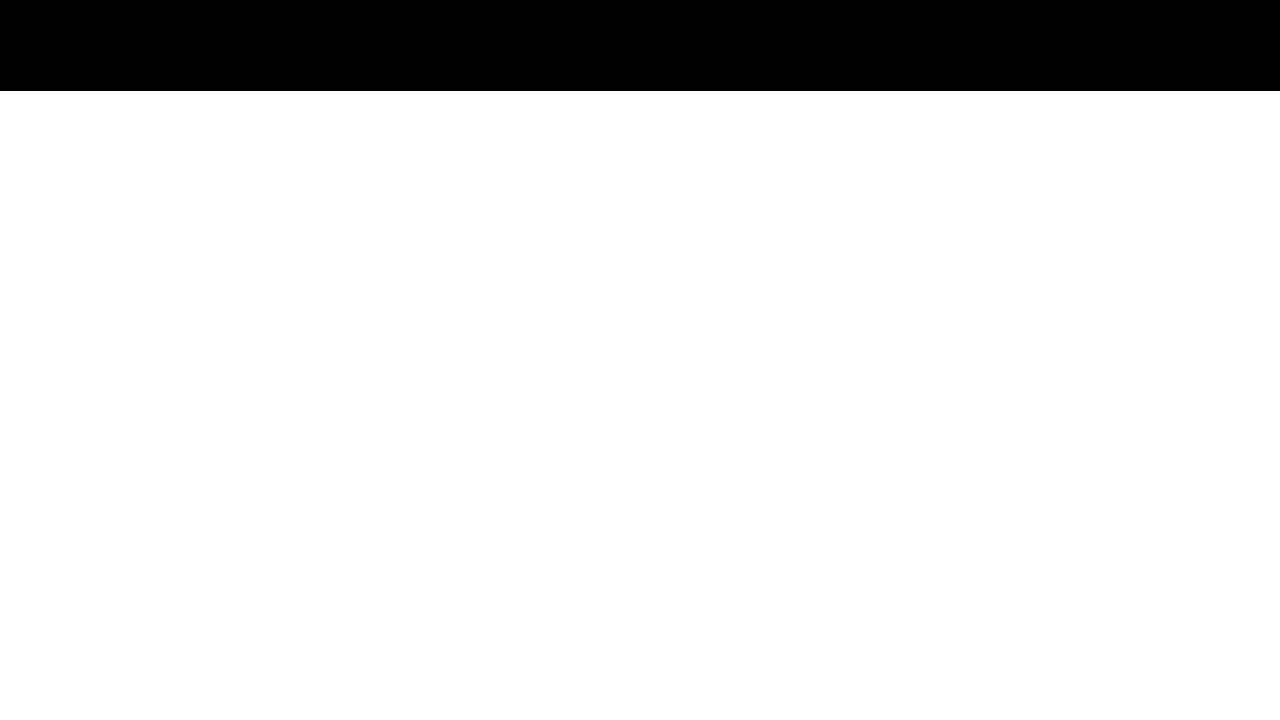

Clicked 'Cultural fit evaluation' accordion section at (514, 640) on internal:text="Cultural fit evaluation"i
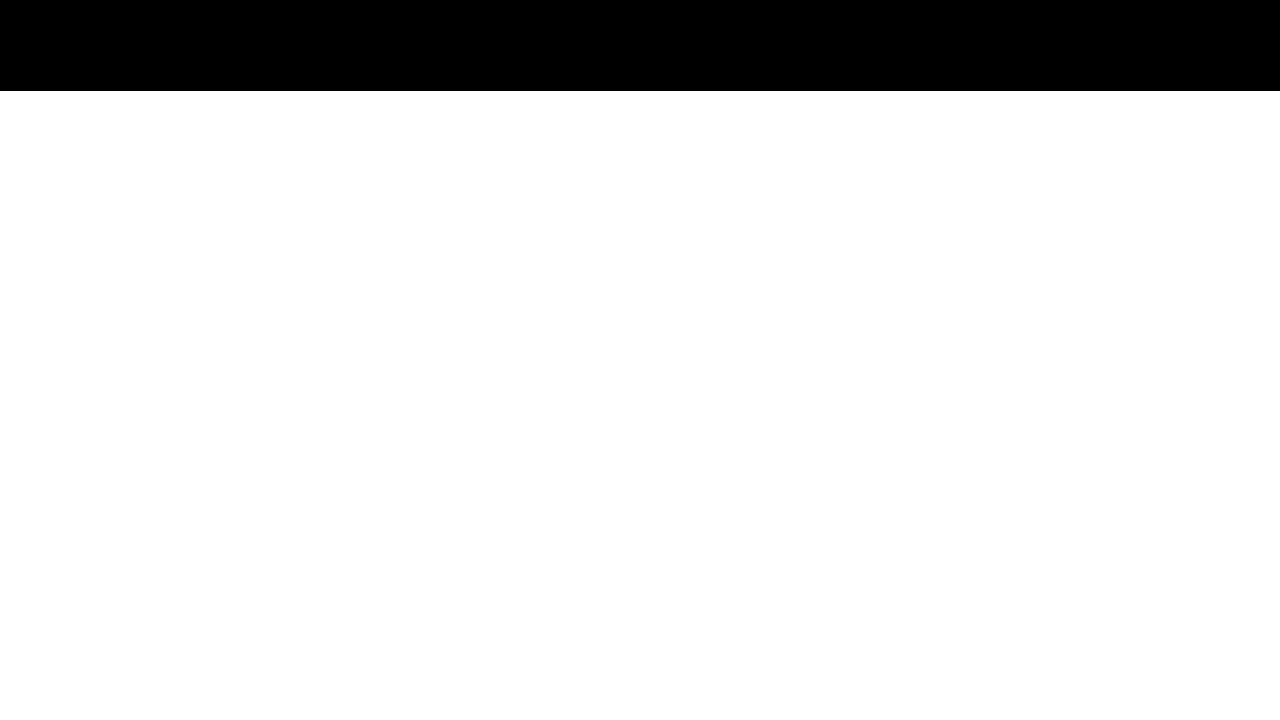

Waited 2 seconds for accordion content to display
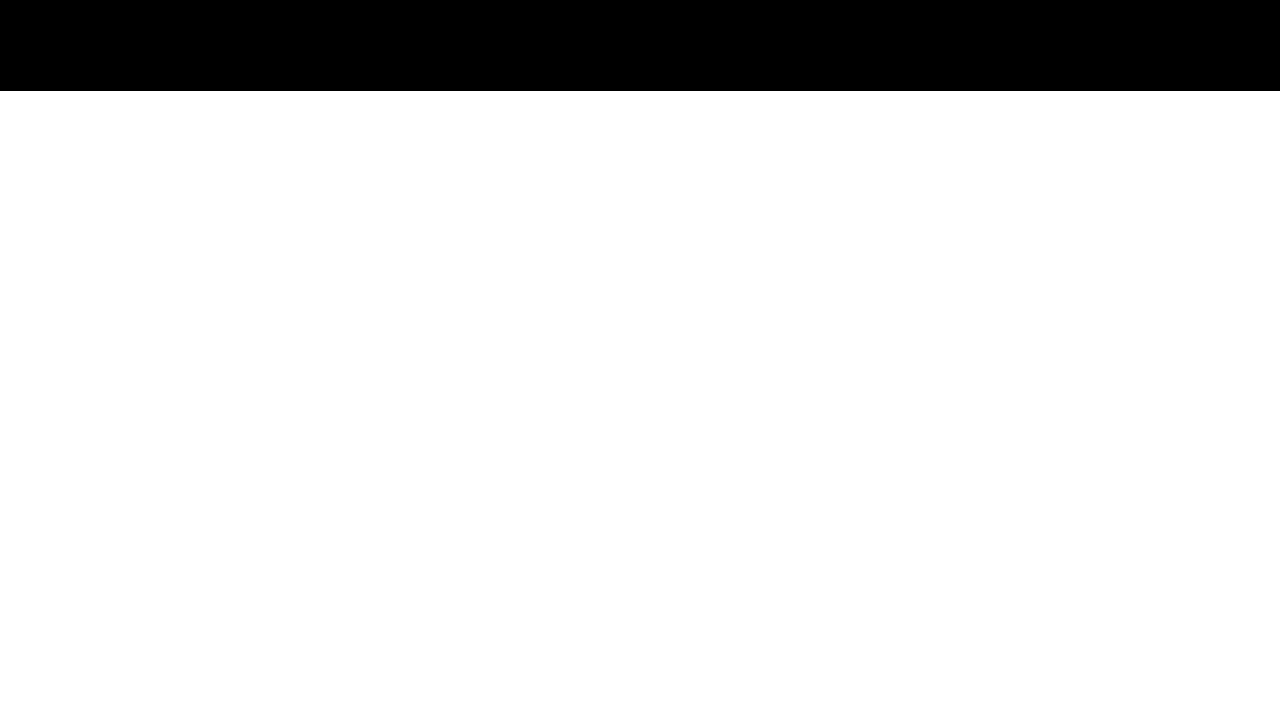

Clicked 'Data-driven insights' accordion section at (508, 700) on internal:text="Data-driven insights"i
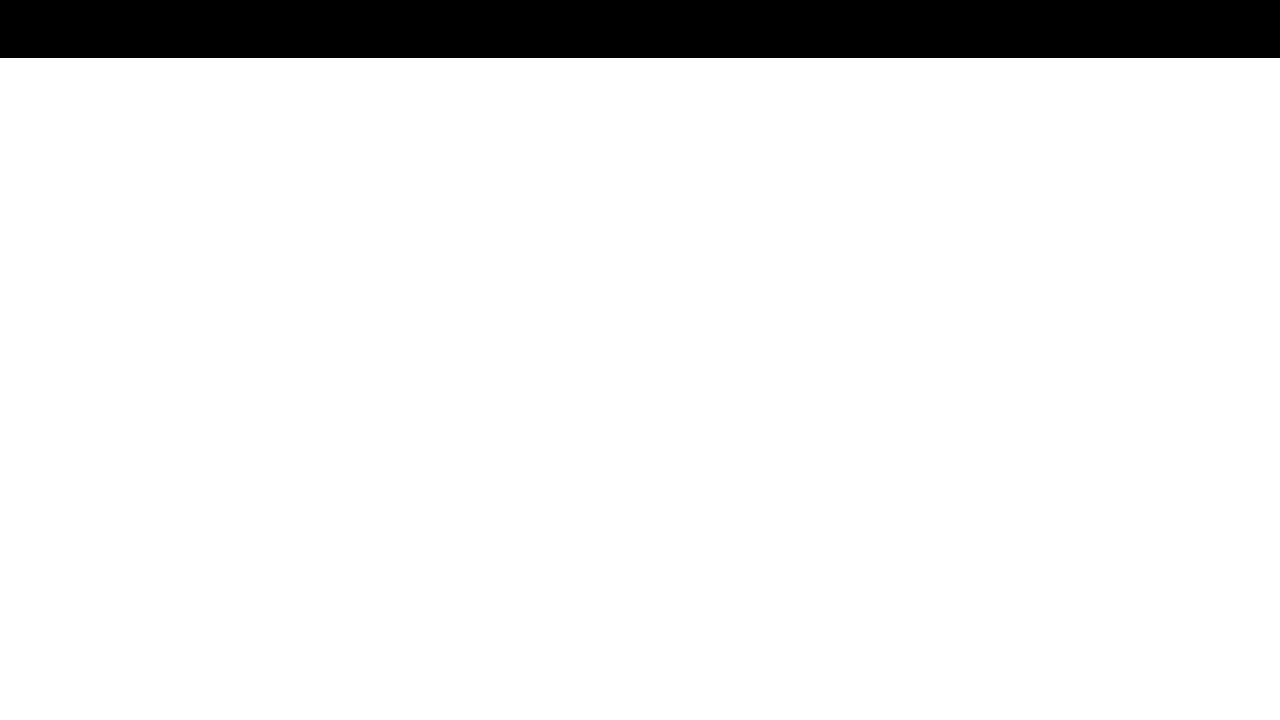

Waited 2 seconds for accordion content to display
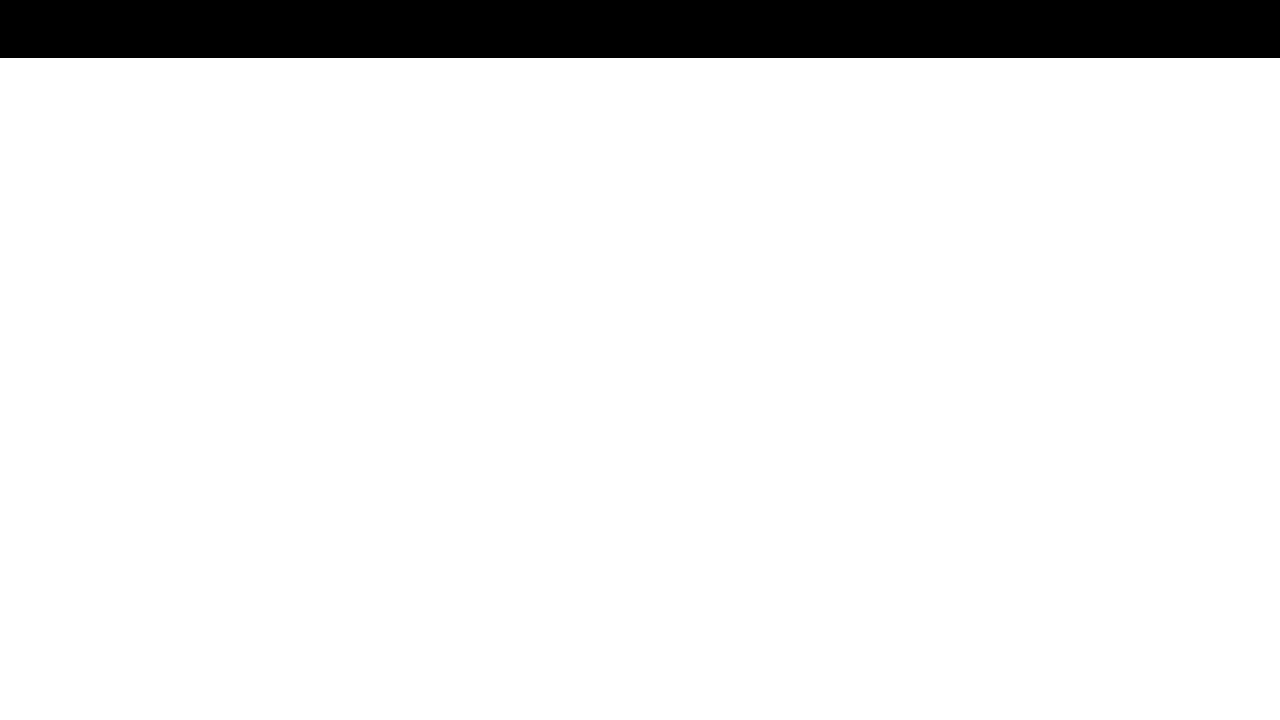

Clicked 'Final selection and onboarding' accordion section at (574, 360) on internal:text="Final selection and onboarding"i
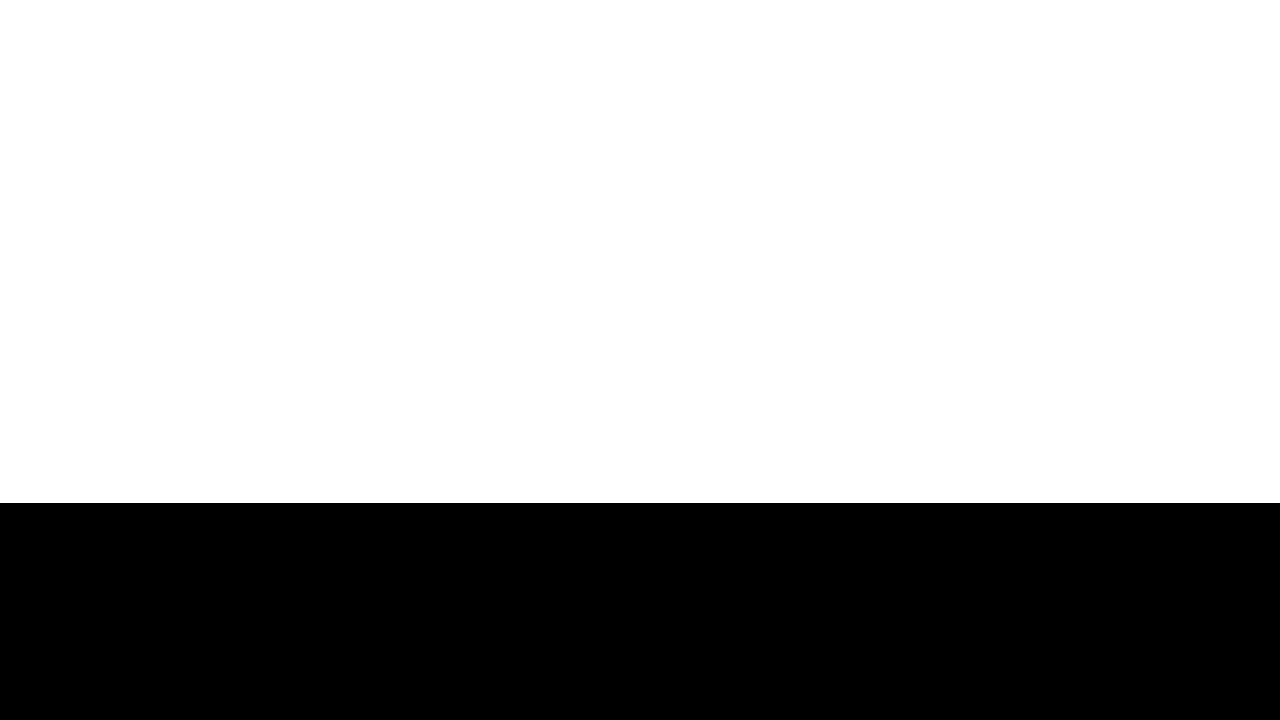

Waited 2 seconds for accordion content to display
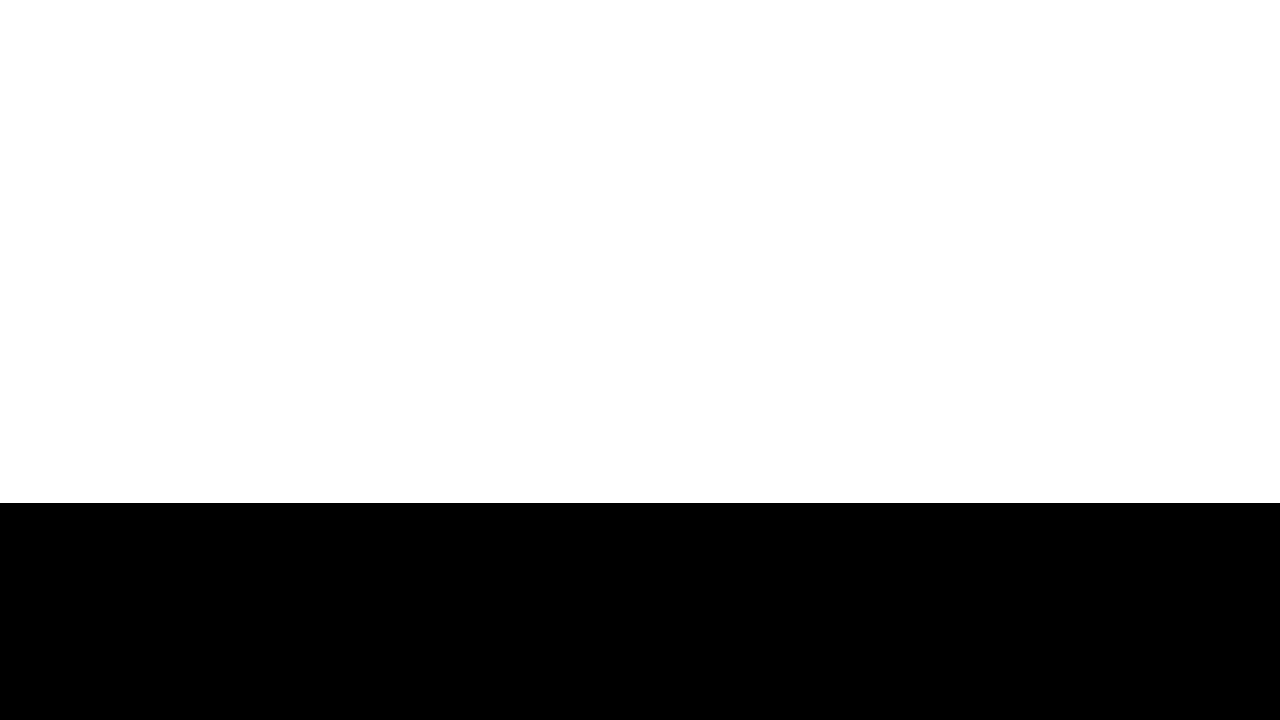

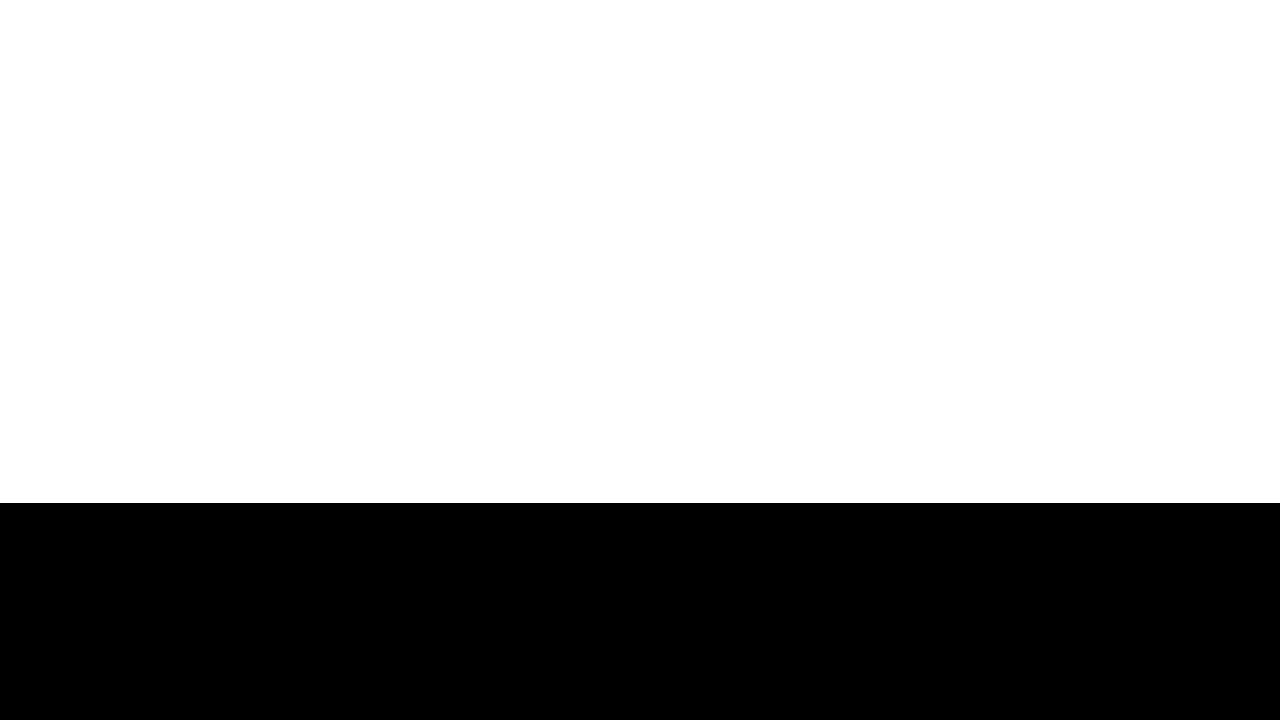